Tests file generation and download functionality by entering text into a textbox, creating a file, and downloading it

Starting URL: https://www.lambdatest.com/selenium-playground/generate-file-to-download-demo

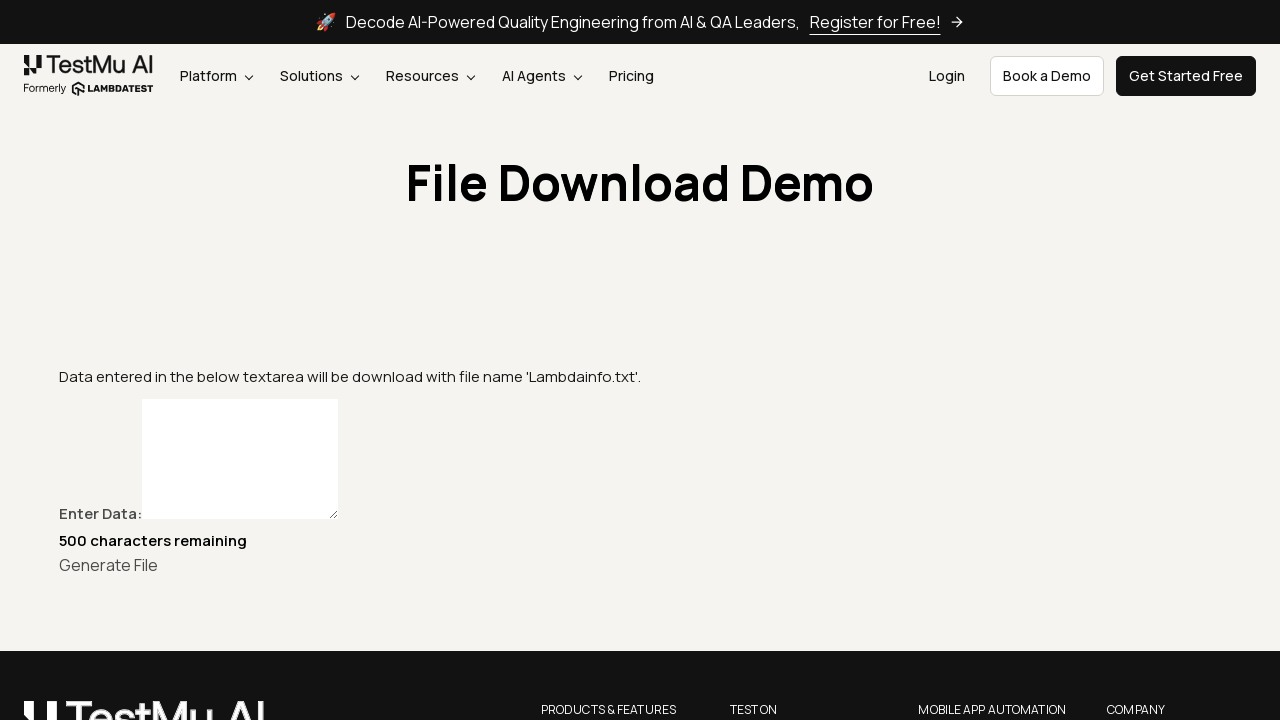

Textbox became visible
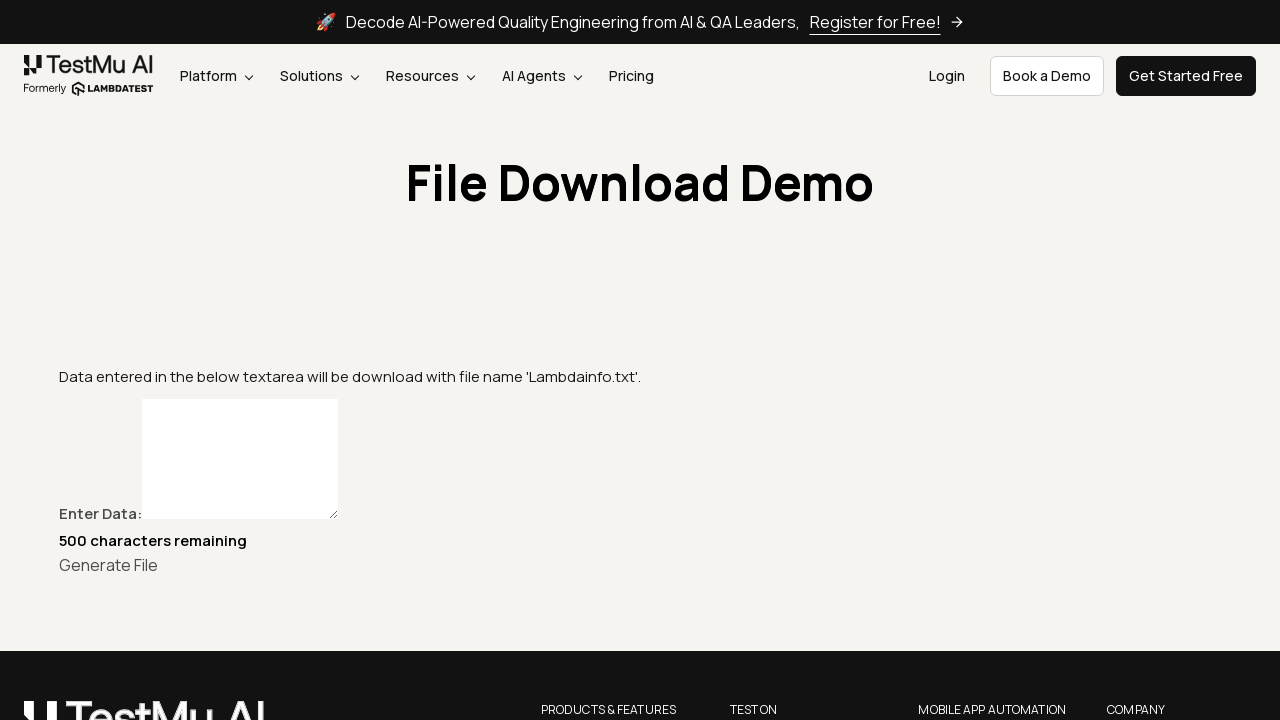

Entered text 'This is a test file' into textbox on #textbox
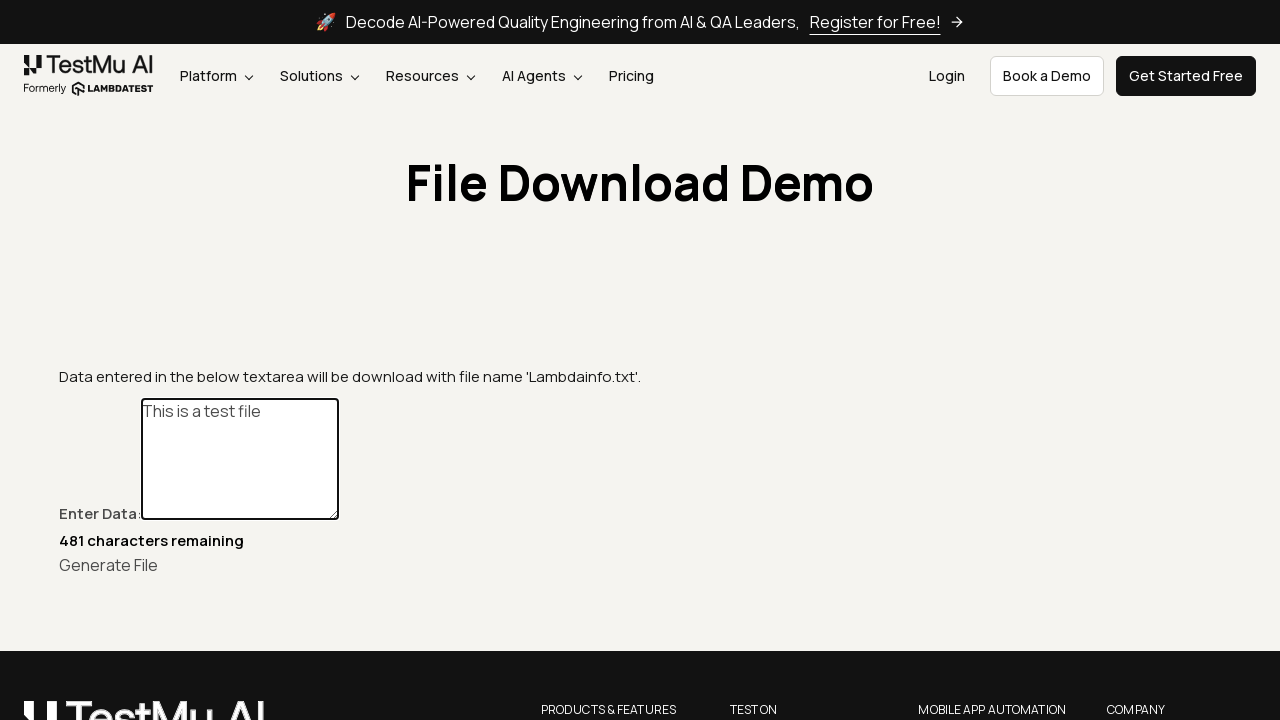

Clicked create button to generate file at (108, 564) on #create
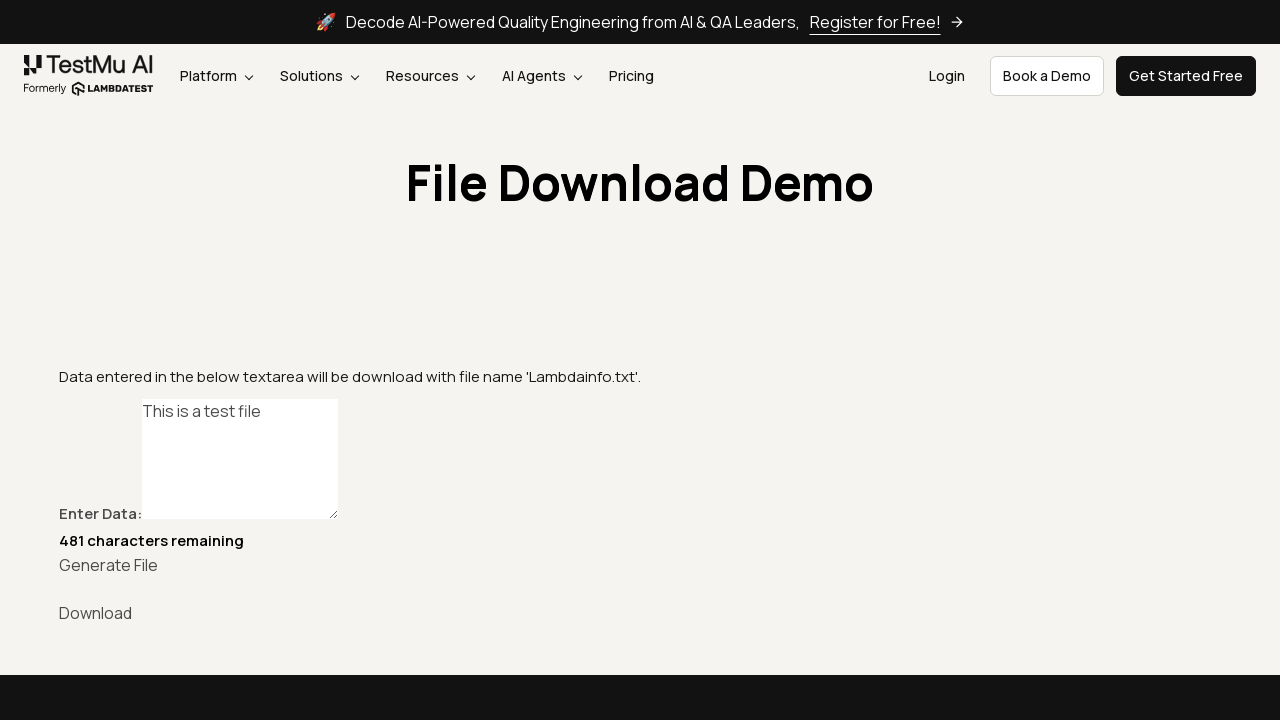

Clicked download link and file download started at (640, 612) on #link-to-download
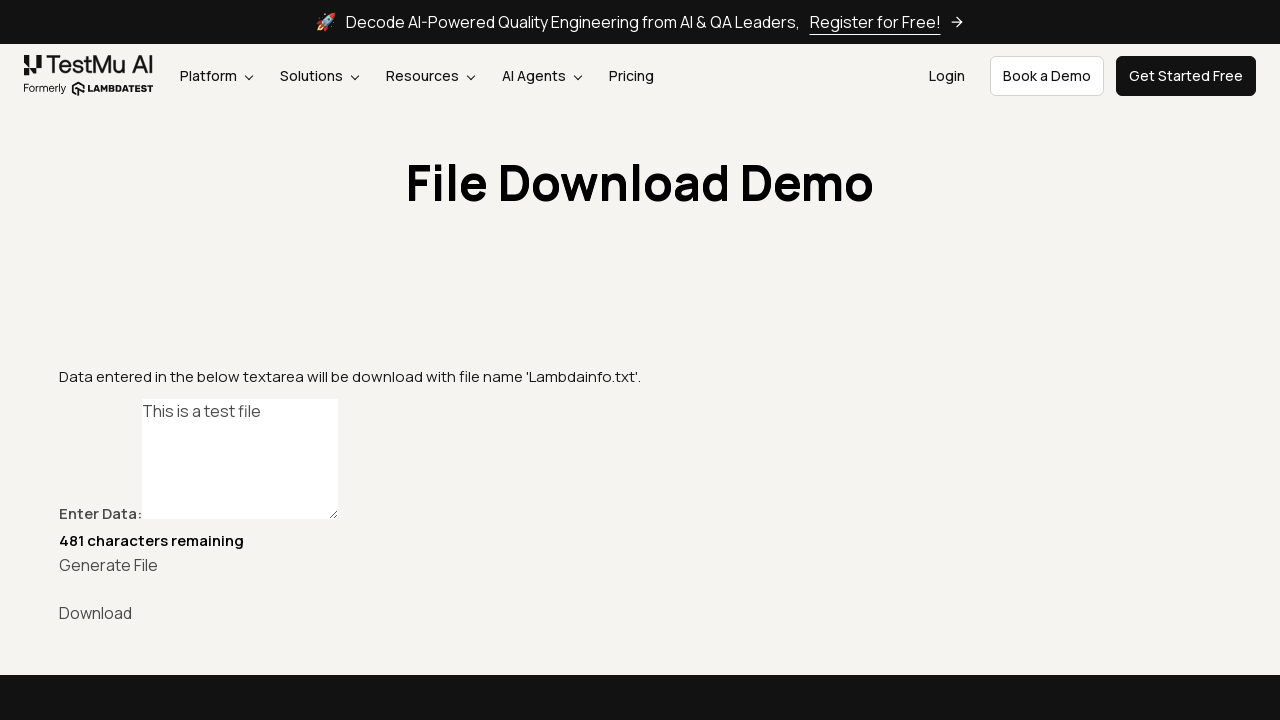

Download object retrieved
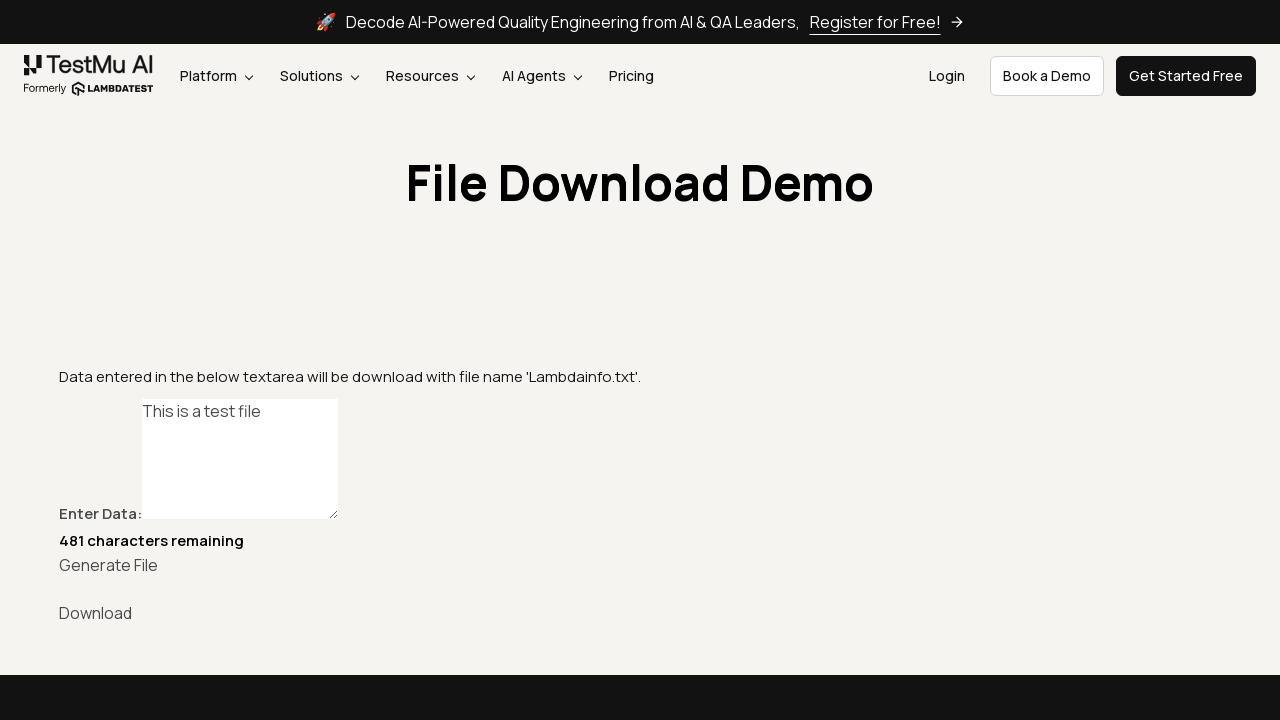

Retrieved suggested filename: Lambdainfo.txt
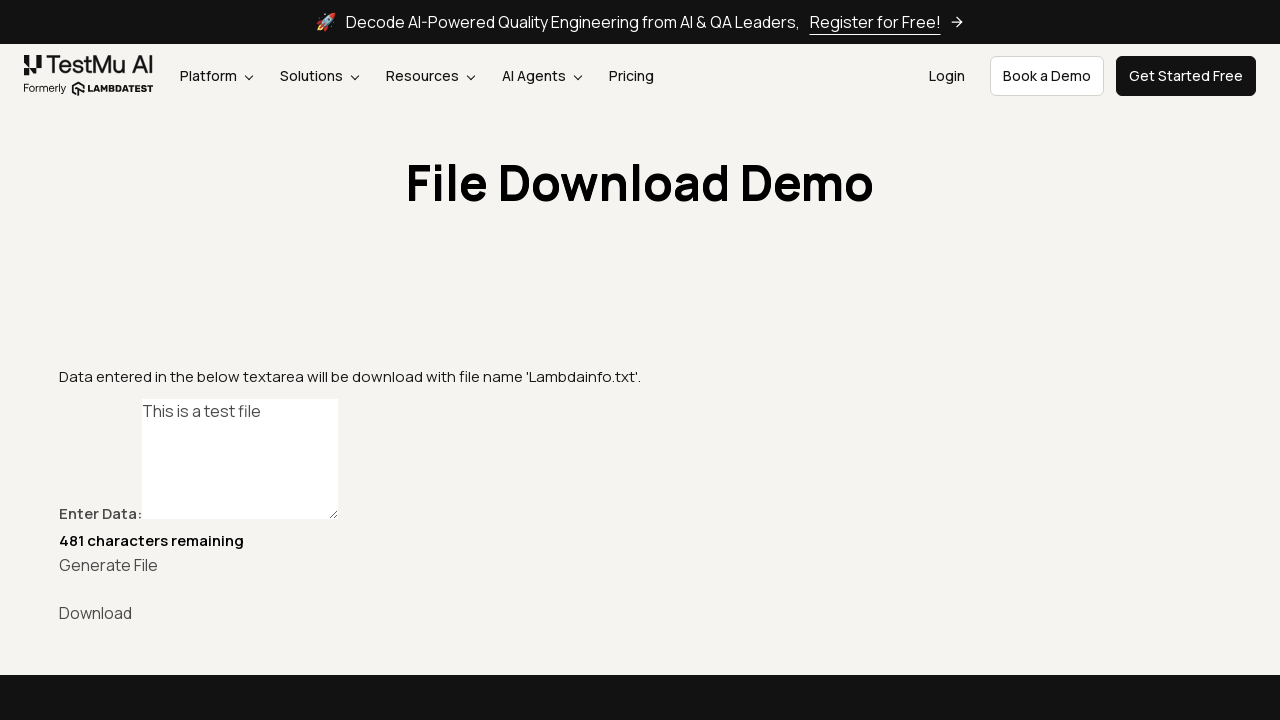

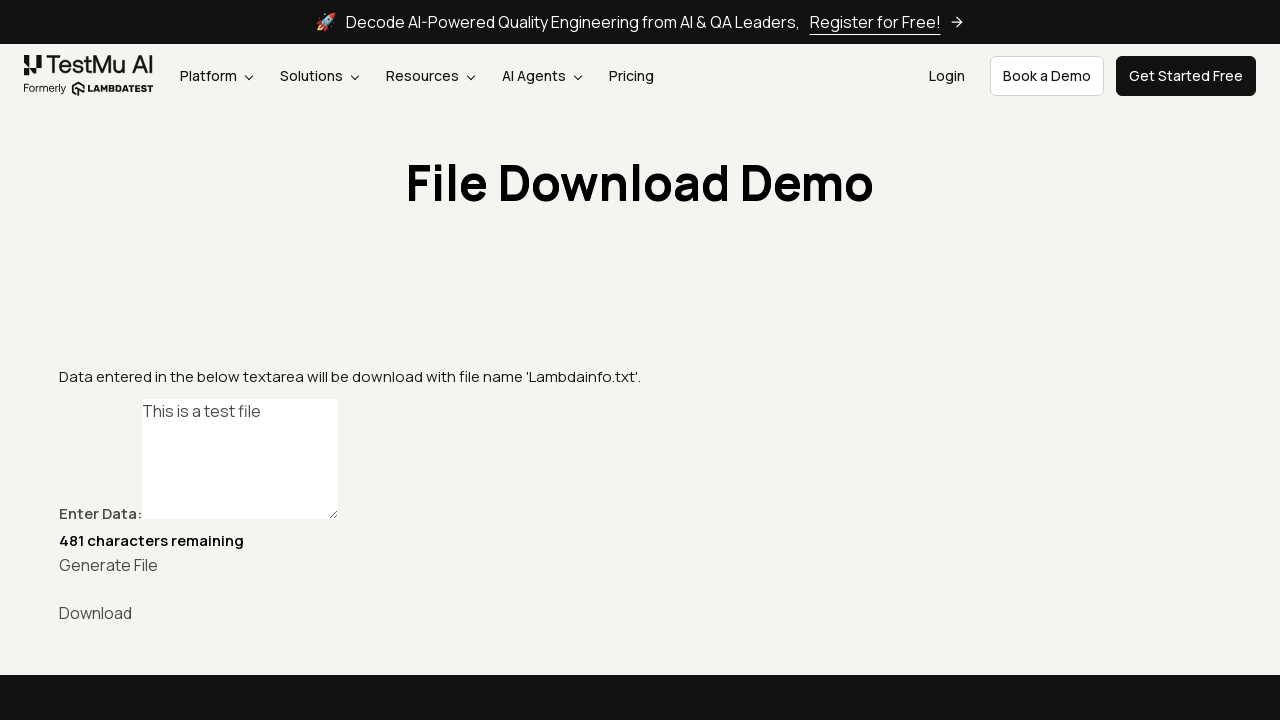